Simple test that opens the TechPanda homepage and creates a new browser tab using Selenium 4 features.

Starting URL: http://live.techpanda.org/

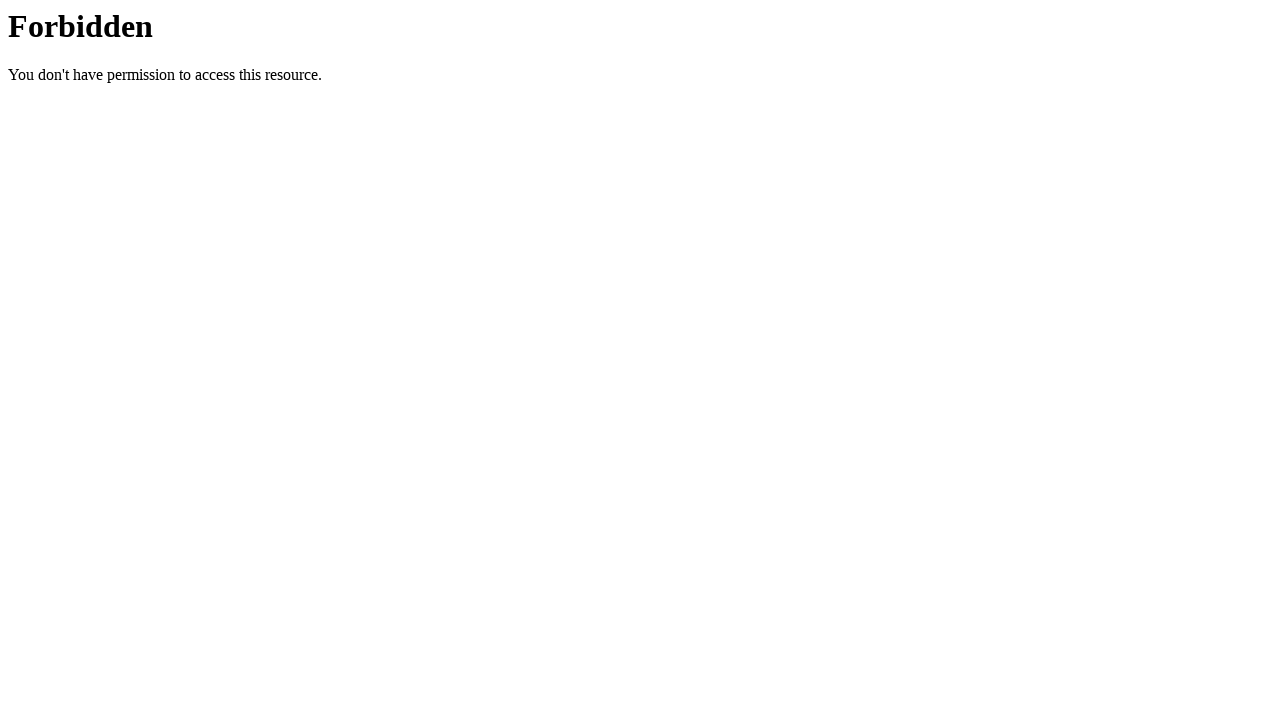

Created a new browser tab using context.new_page()
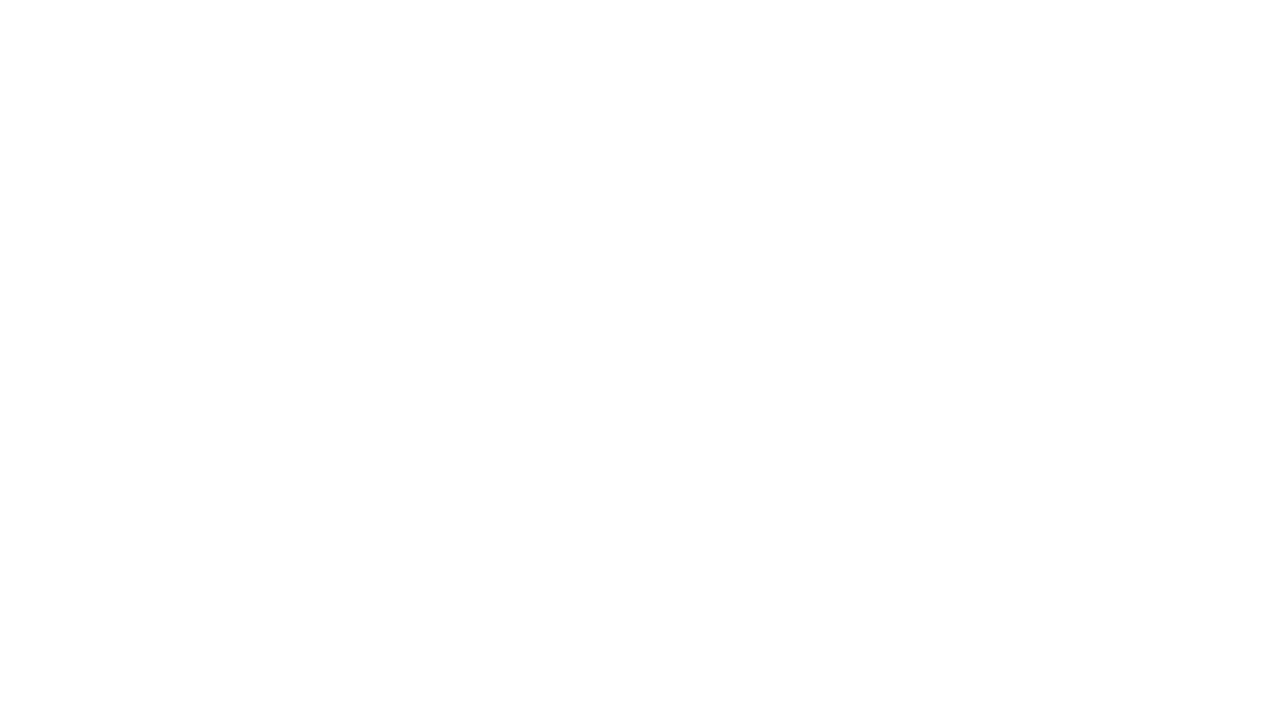

Navigated new tab to about:blank page
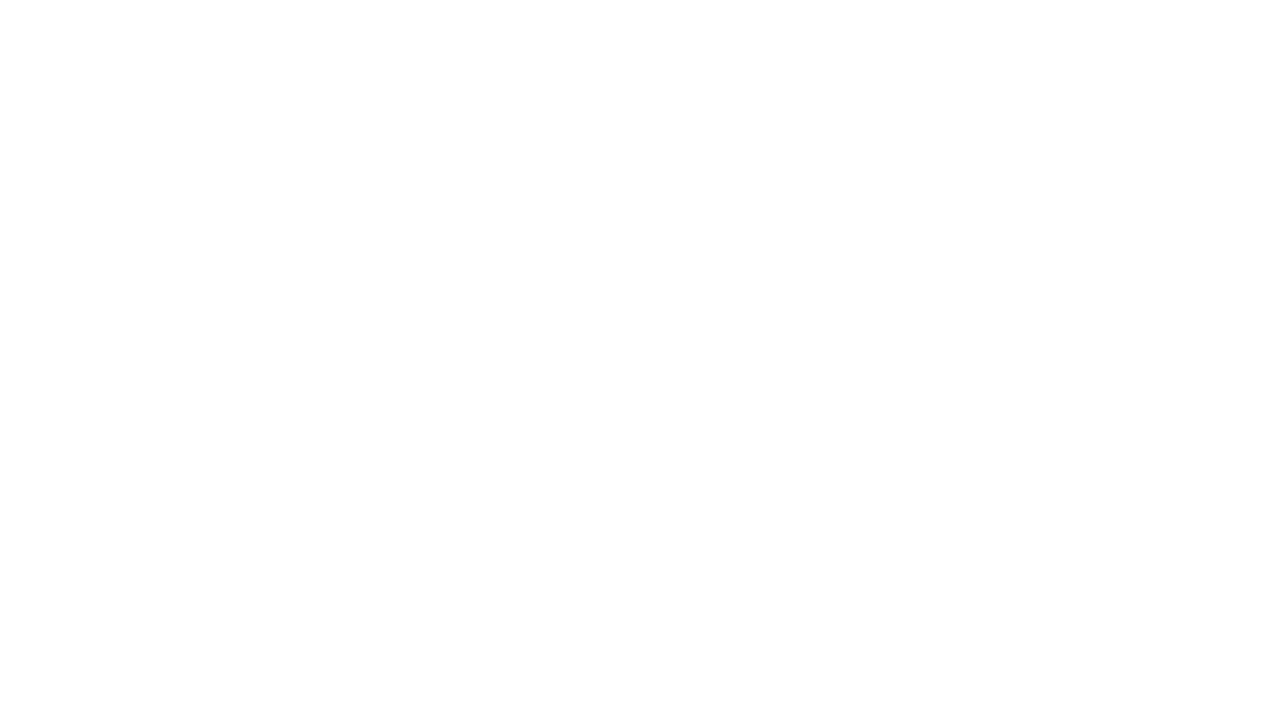

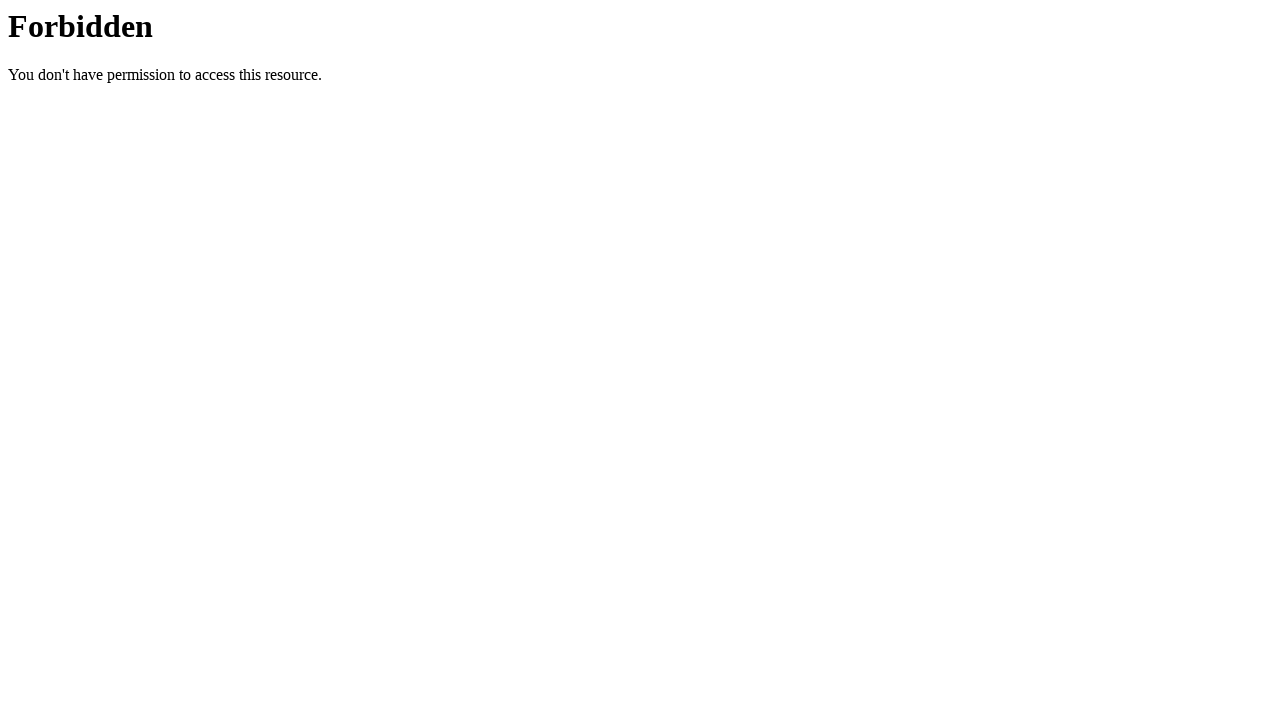